Tests scrolling functionality on mortgage calculator website by scrolling to bottom, back to top, and then to a specific element

Starting URL: https://mortgagecalculator.org

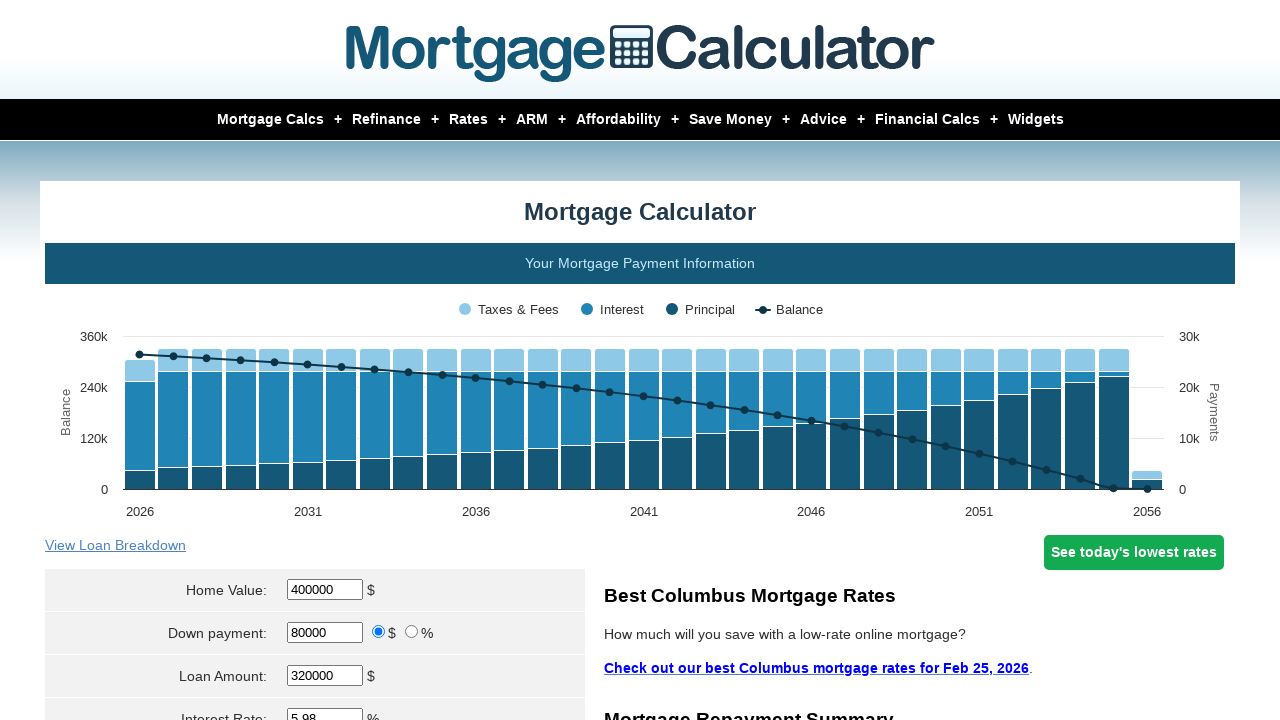

Scrolled to bottom of mortgage calculator page
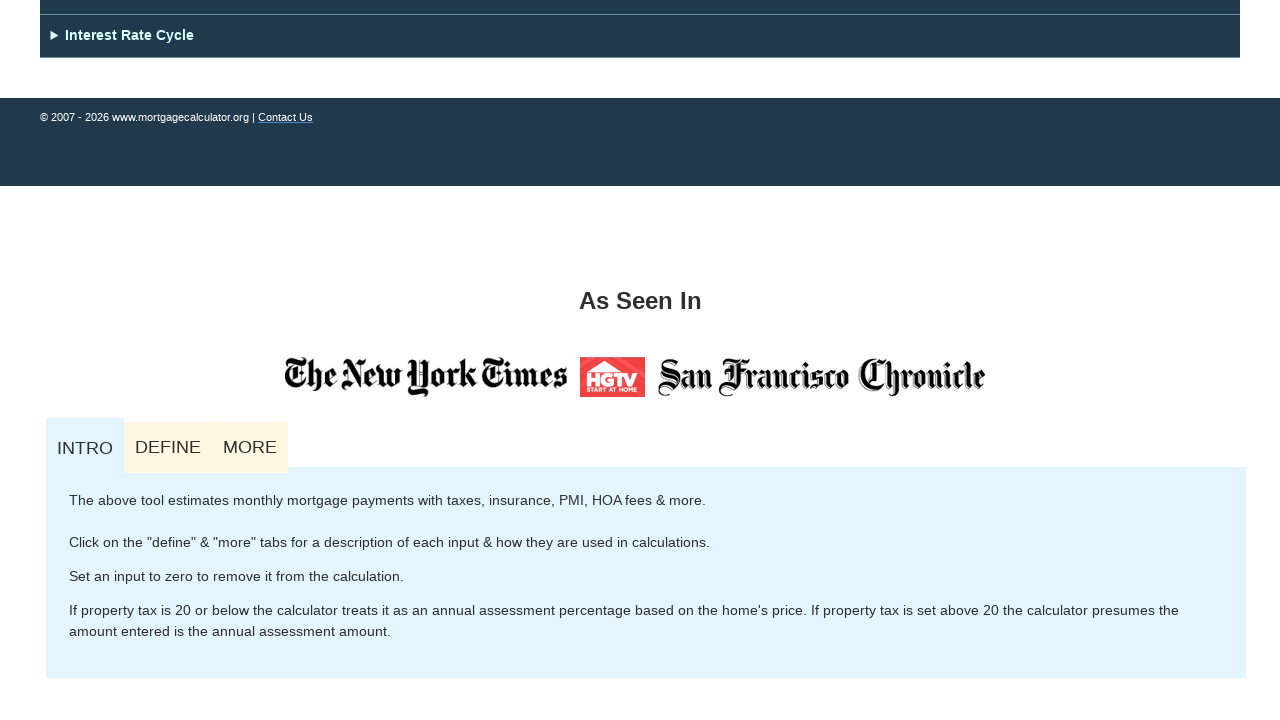

Waited 2 seconds for scroll animation to complete
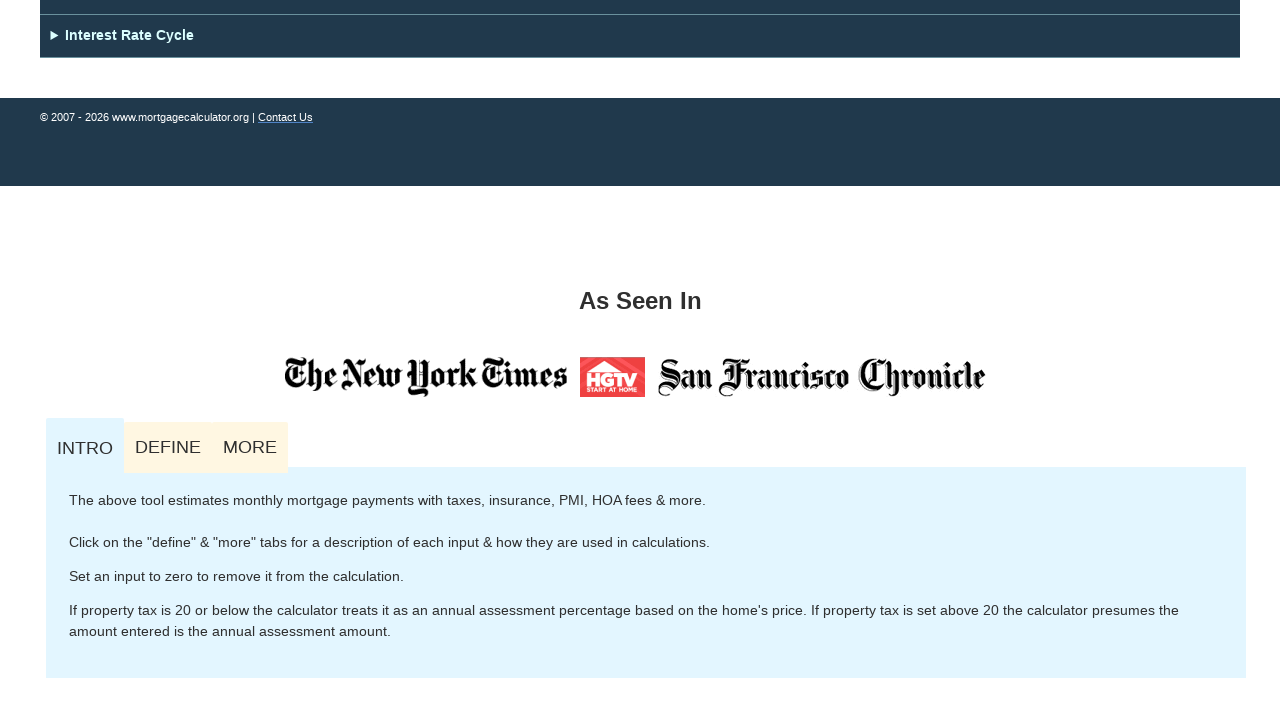

Scrolled back to top of page
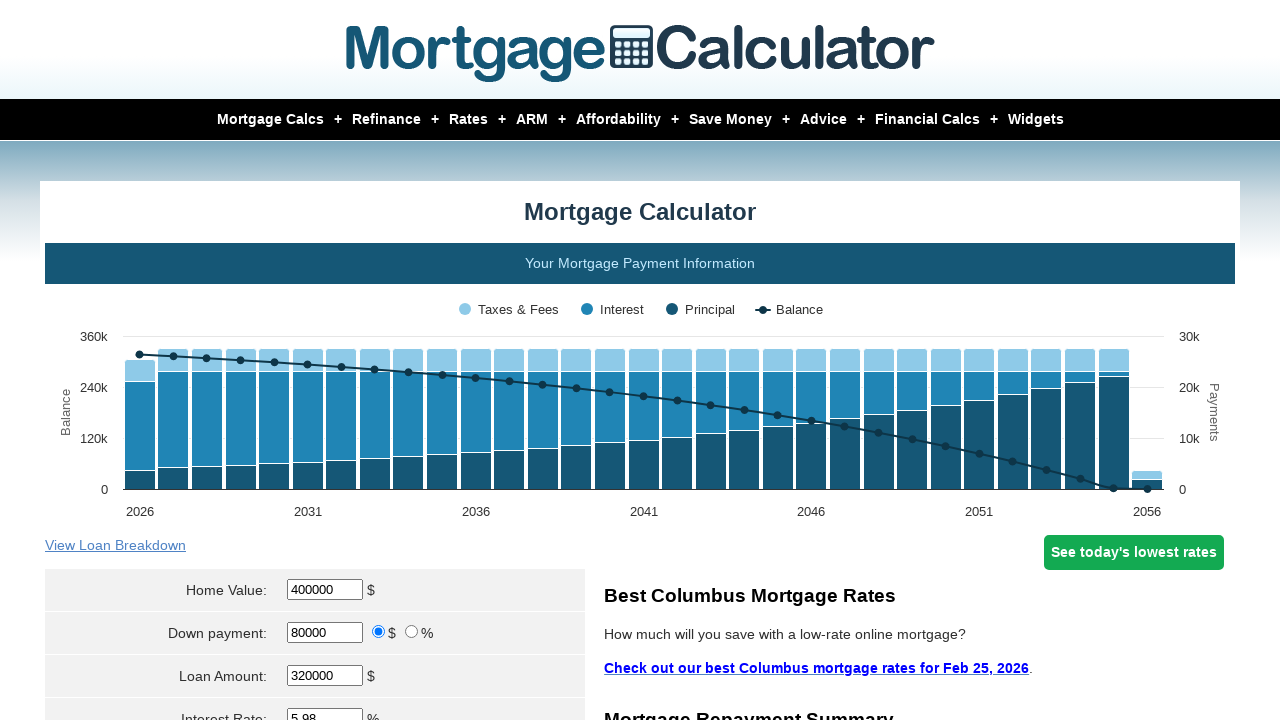

Waited 1 second for scroll to top animation to complete
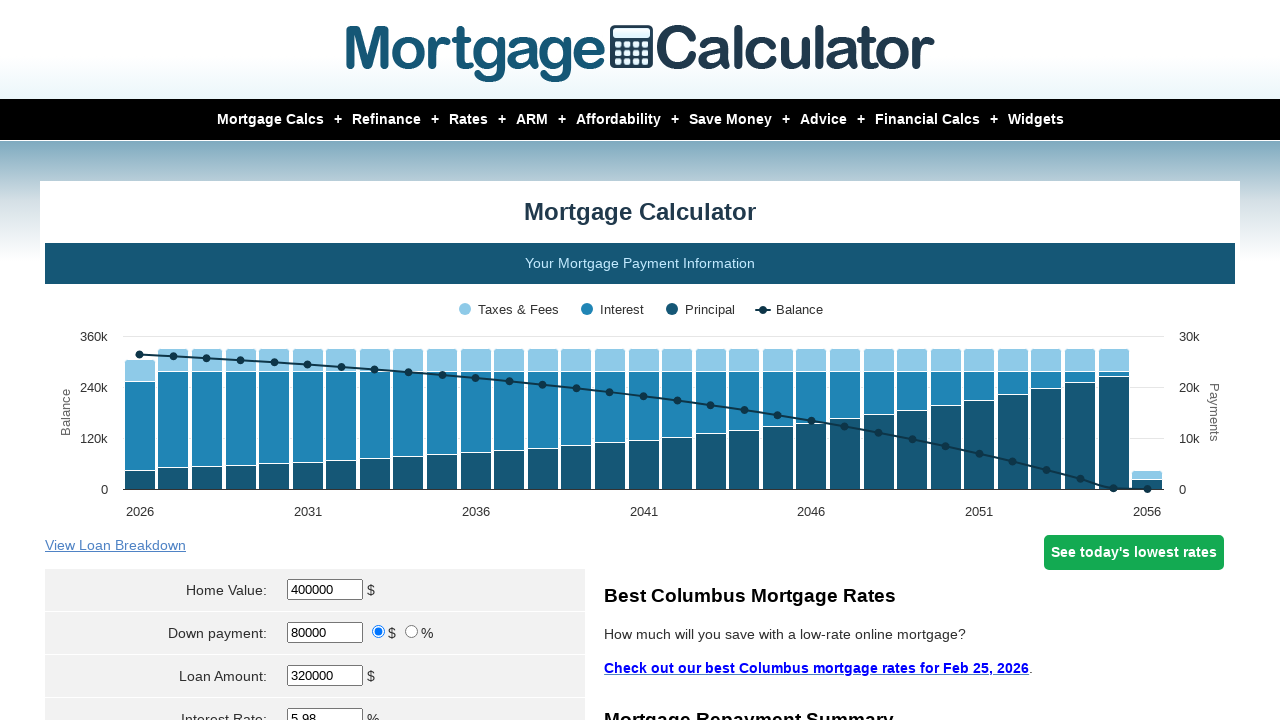

Located Home Value element
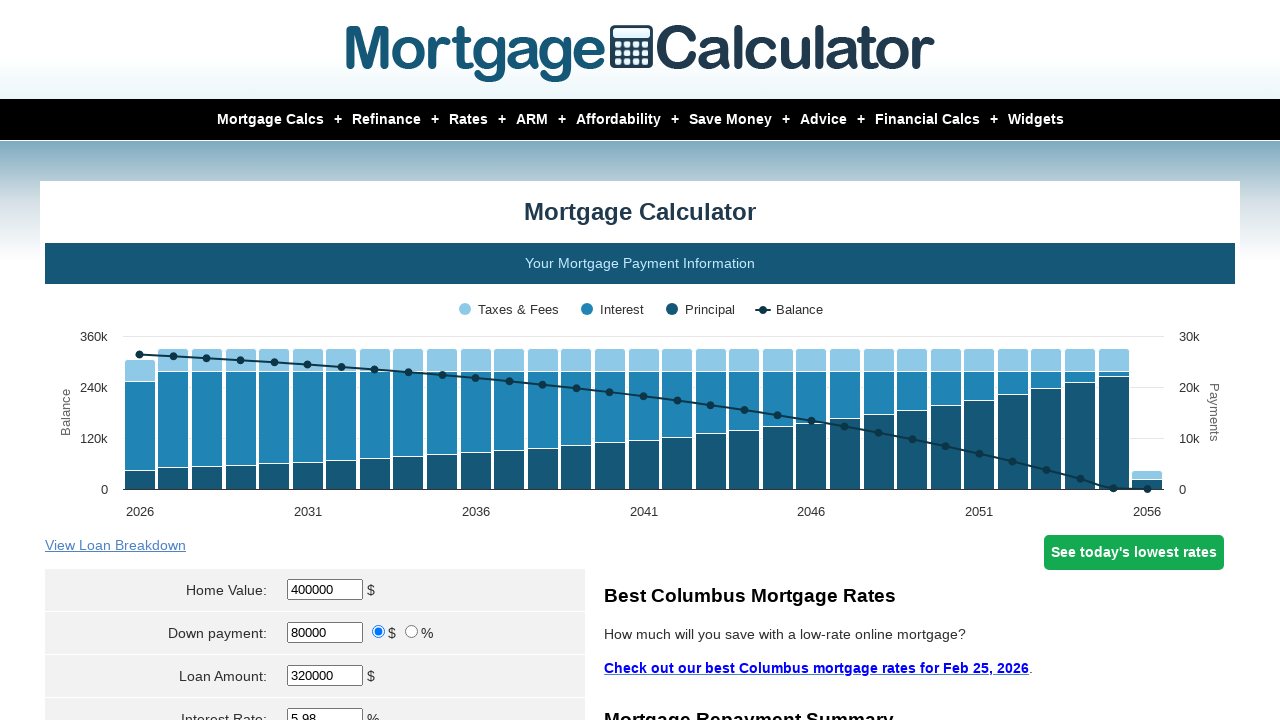

Scrolled to Home Value element
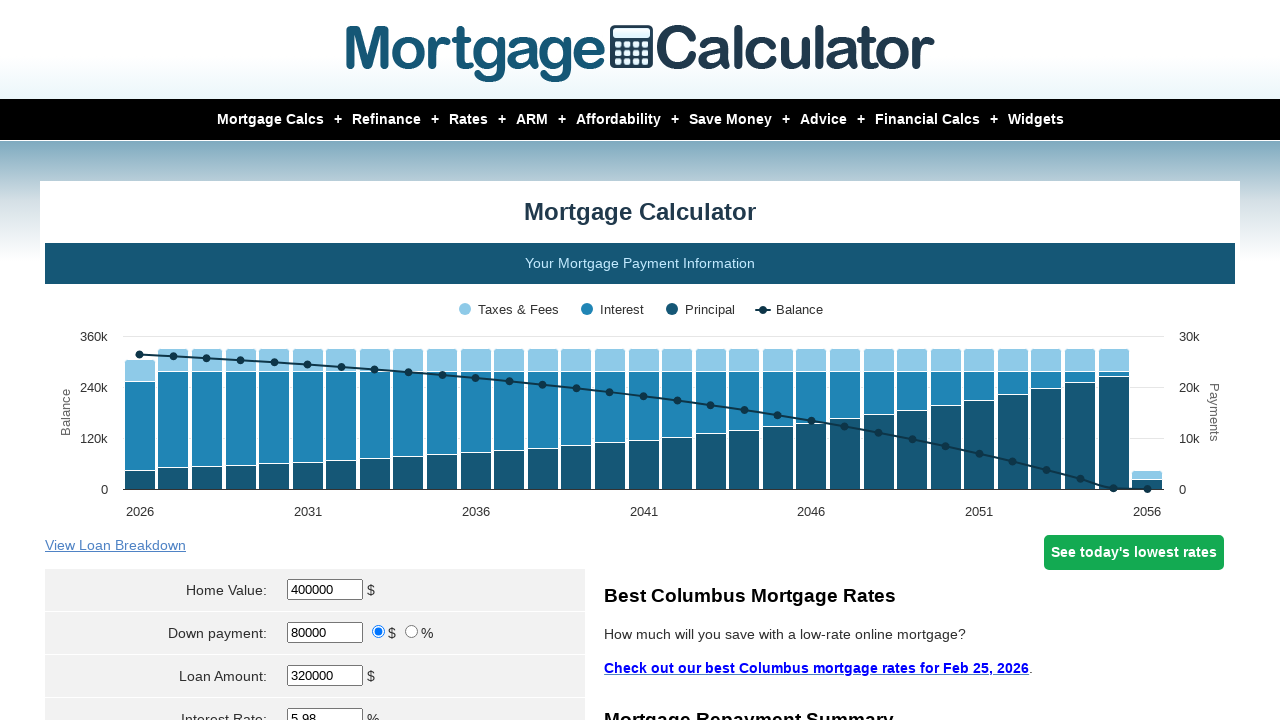

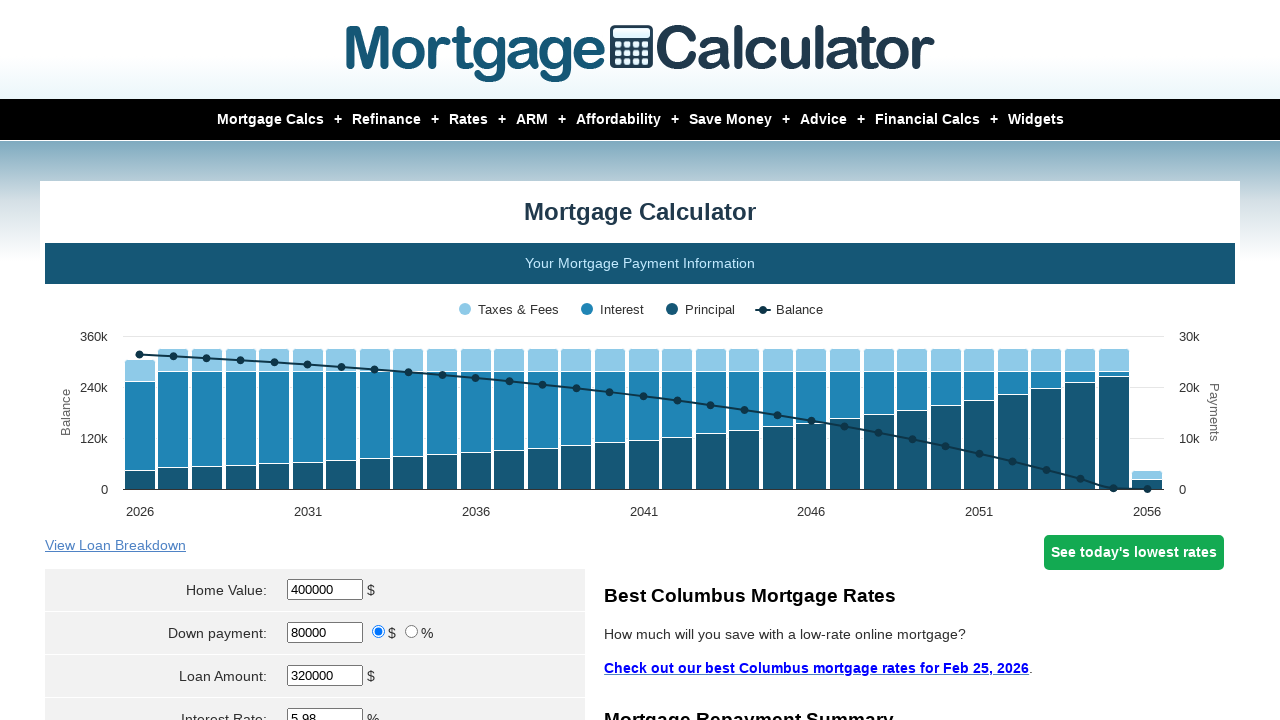